Tests marking all todo items as completed using the toggle all checkbox

Starting URL: https://demo.playwright.dev/todomvc

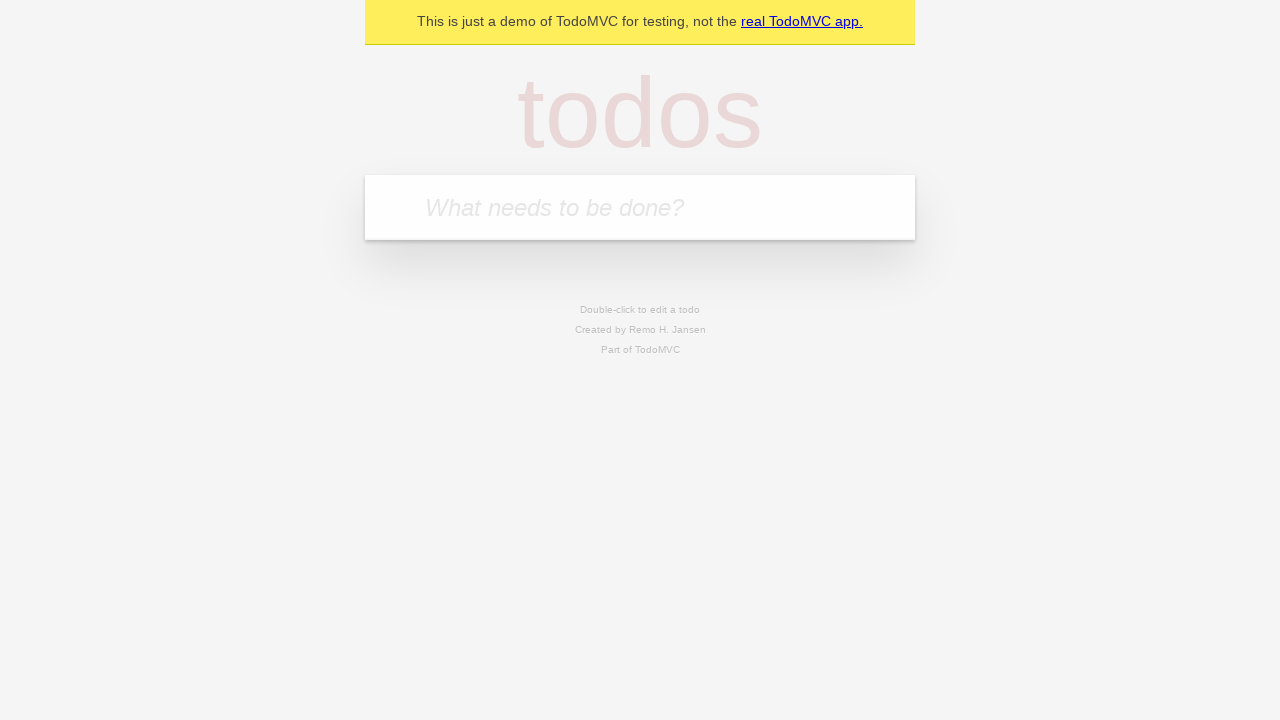

Filled todo input with 'buy some cheese' on internal:attr=[placeholder="What needs to be done?"i]
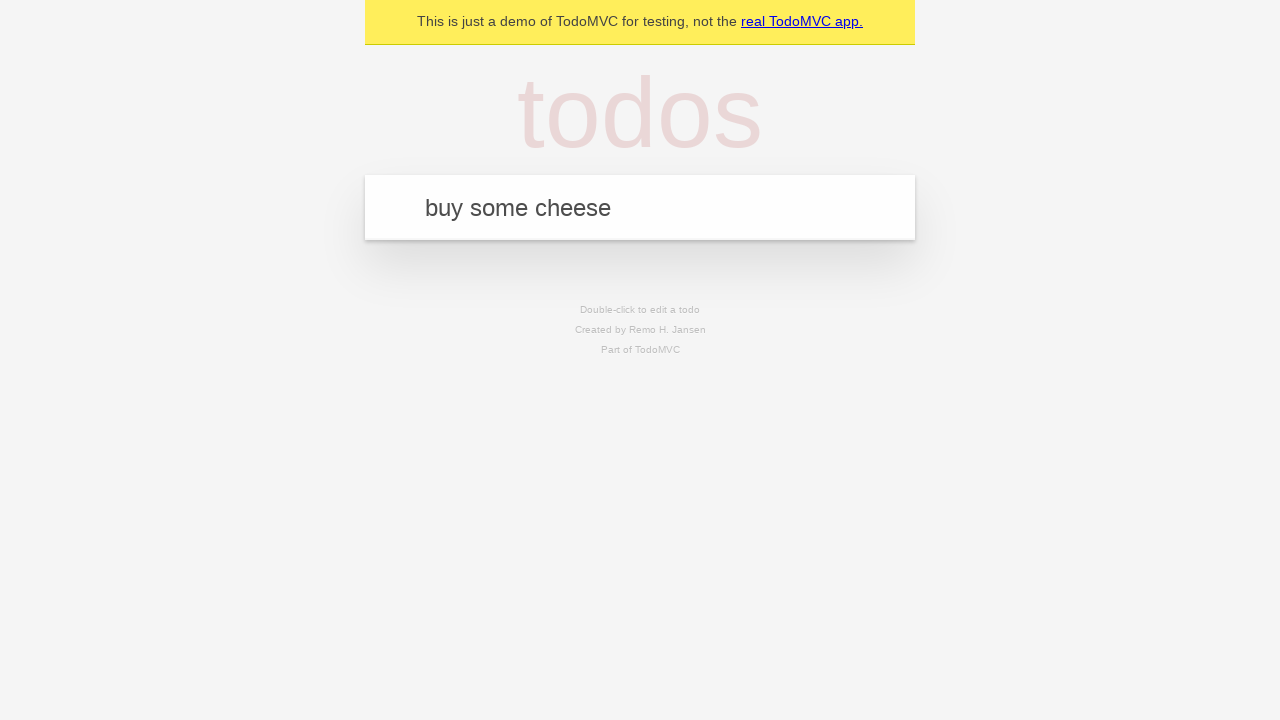

Pressed Enter to create first todo item on internal:attr=[placeholder="What needs to be done?"i]
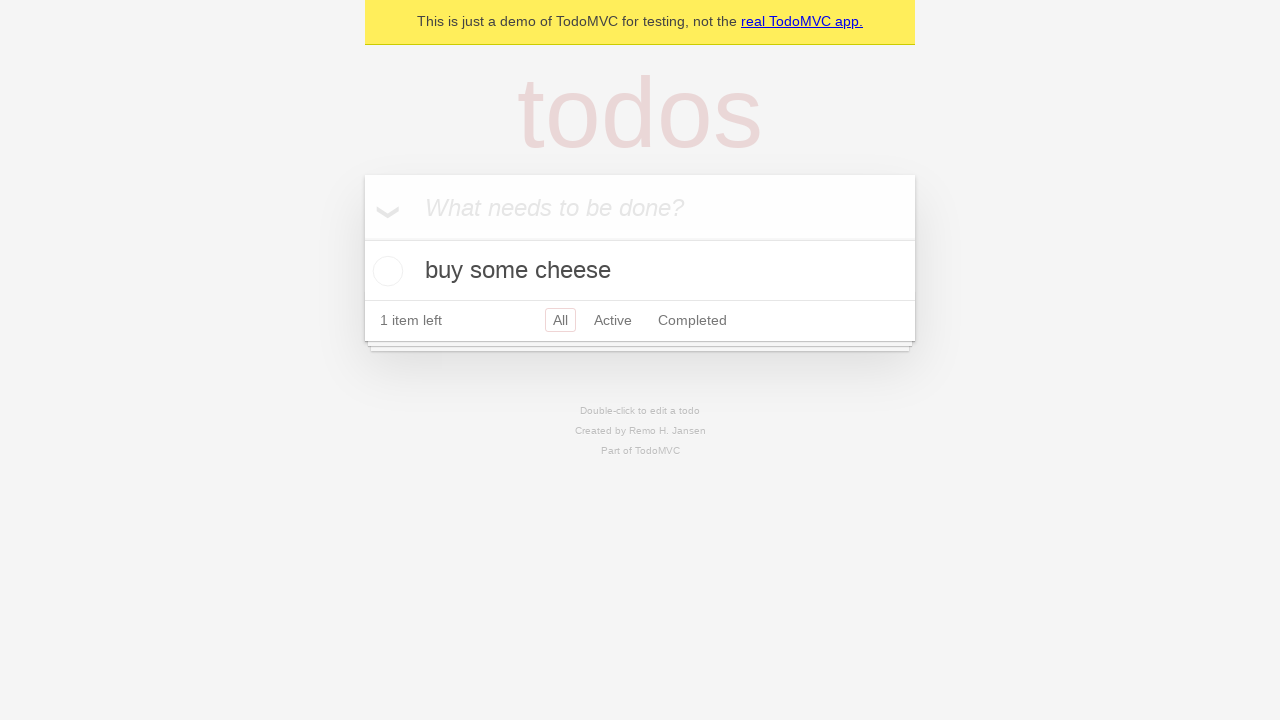

Filled todo input with 'feed the cat' on internal:attr=[placeholder="What needs to be done?"i]
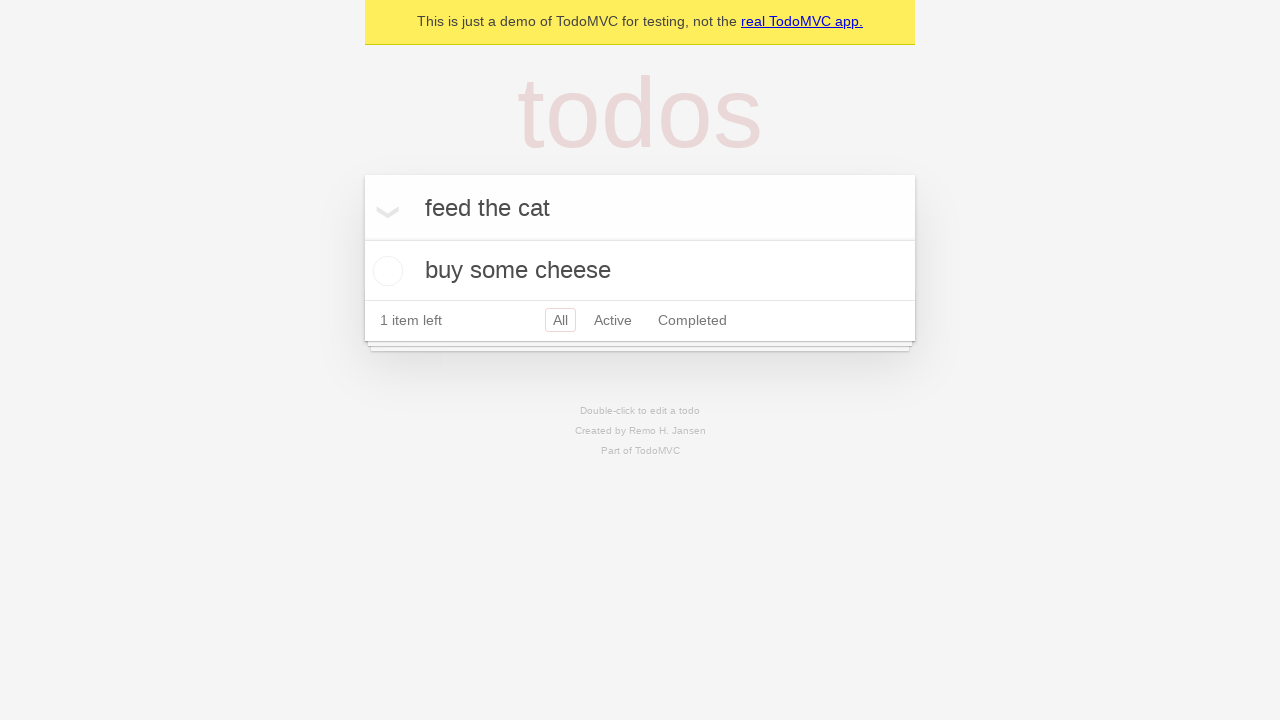

Pressed Enter to create second todo item on internal:attr=[placeholder="What needs to be done?"i]
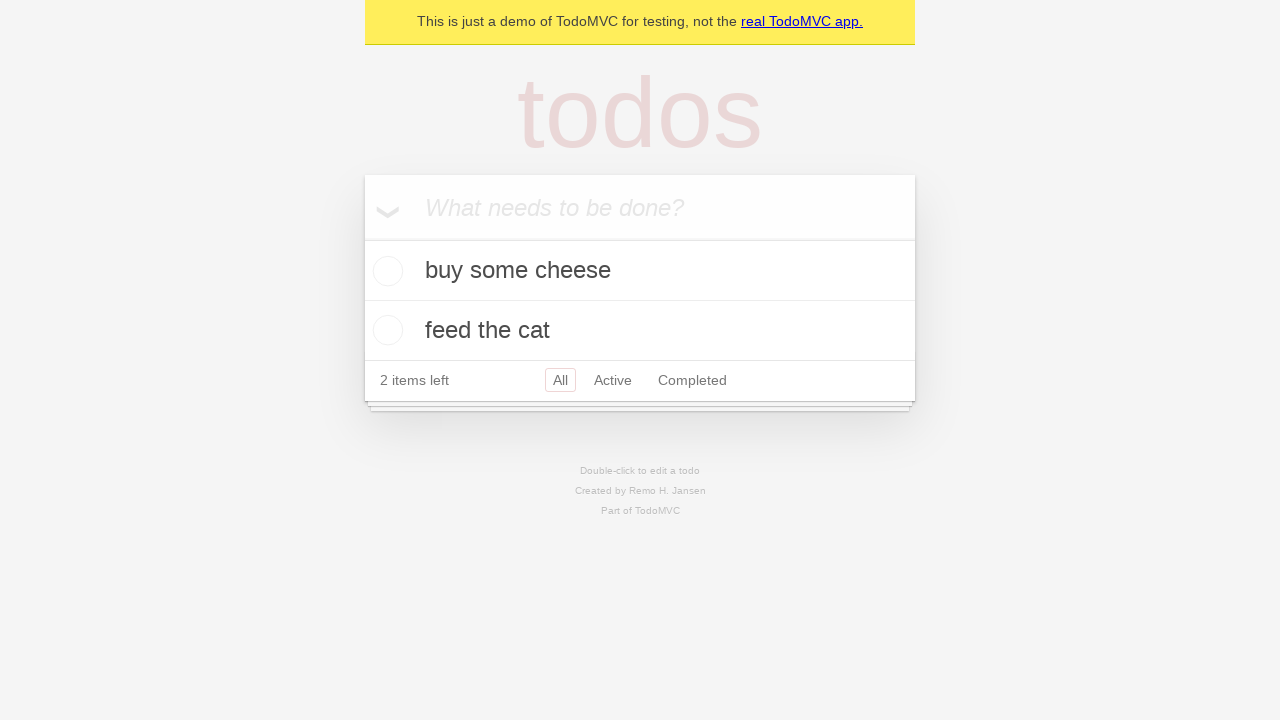

Filled todo input with 'book a doctors appointment' on internal:attr=[placeholder="What needs to be done?"i]
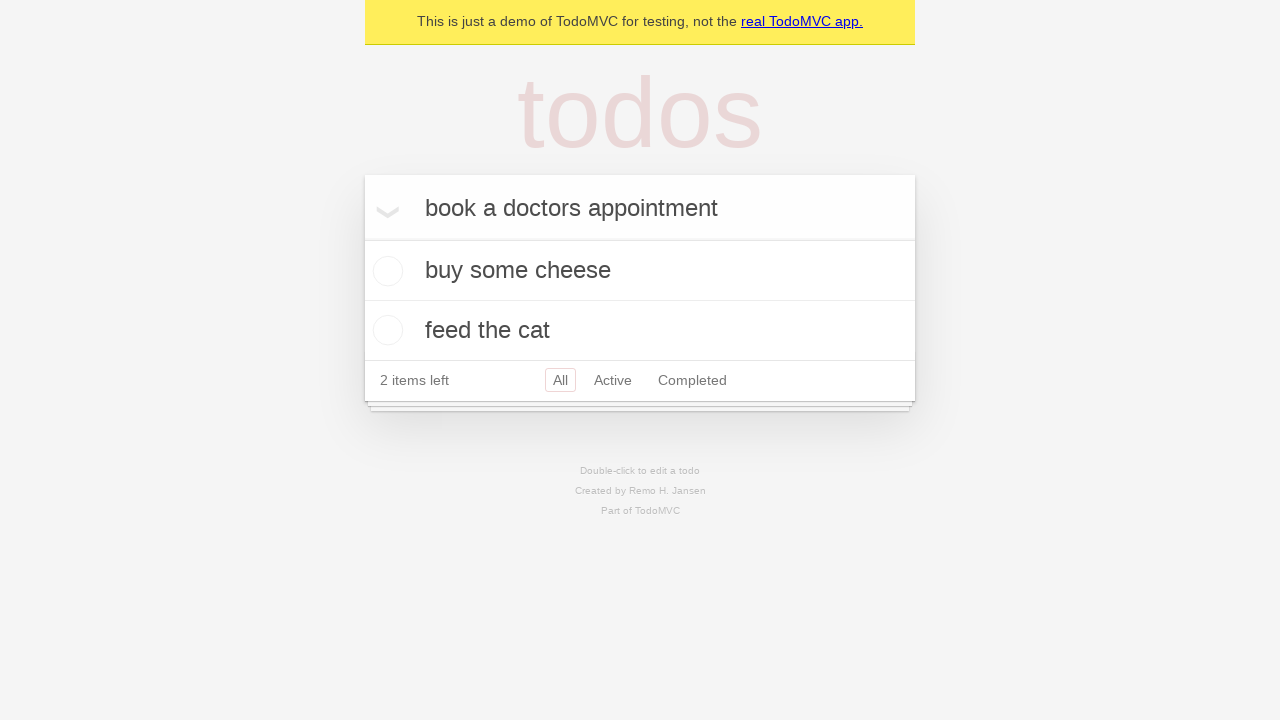

Pressed Enter to create third todo item on internal:attr=[placeholder="What needs to be done?"i]
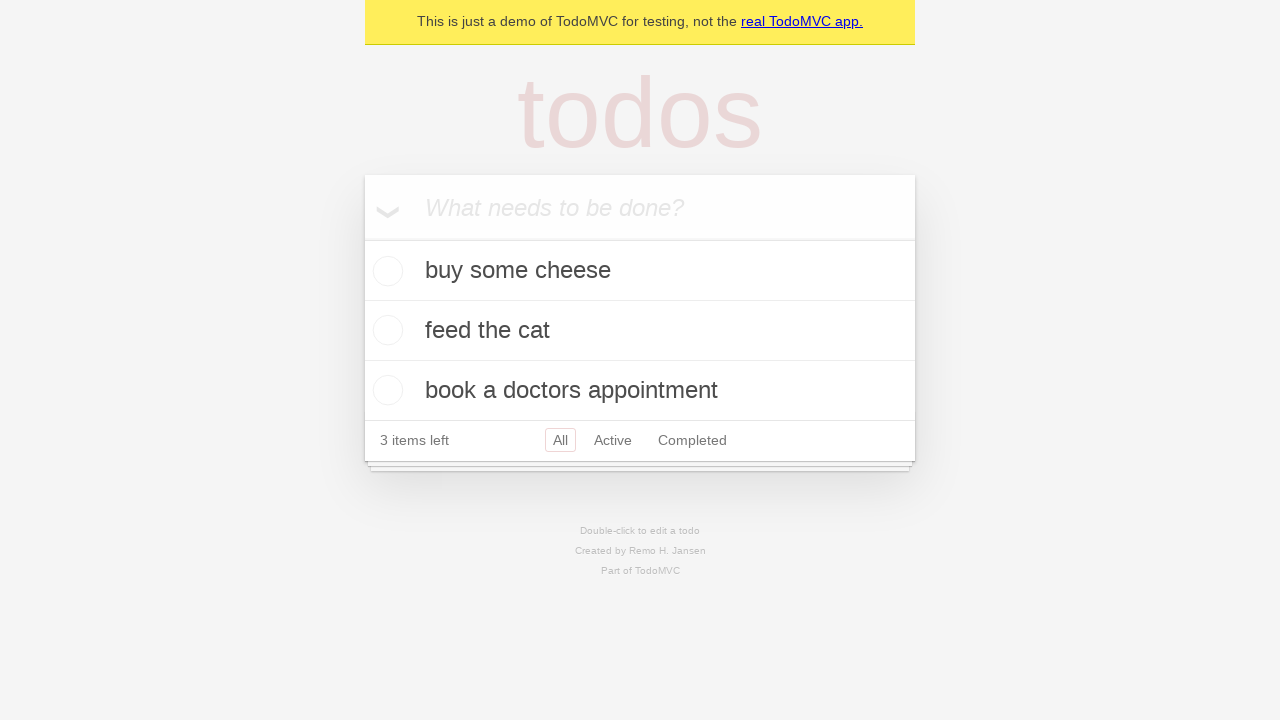

Clicked 'Mark all as complete' checkbox at (362, 238) on internal:label="Mark all as complete"i
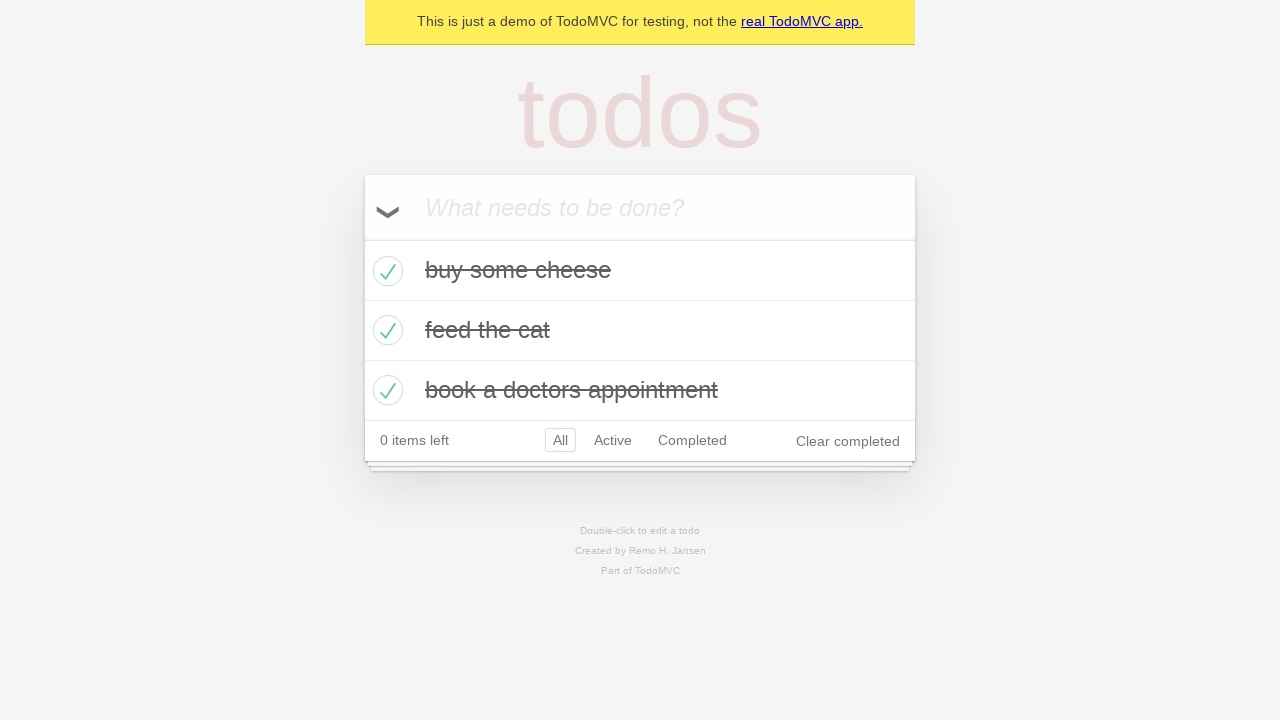

Waited for all todo items to be marked as completed
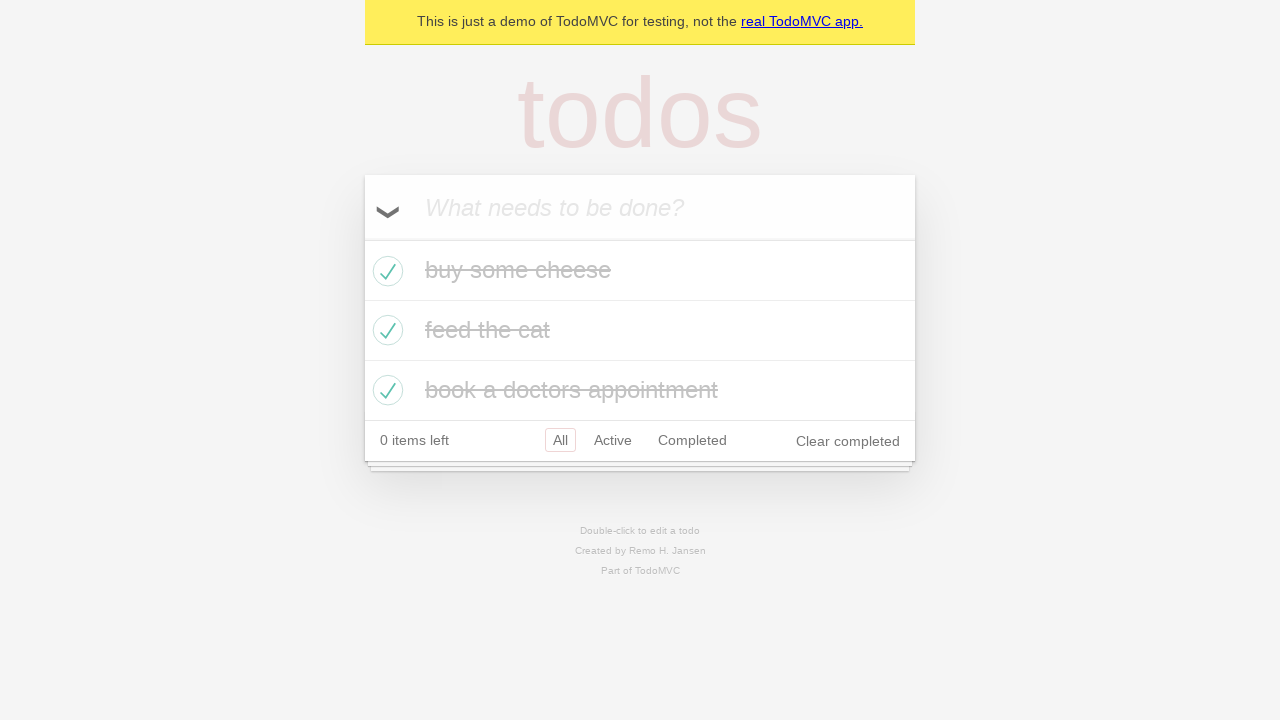

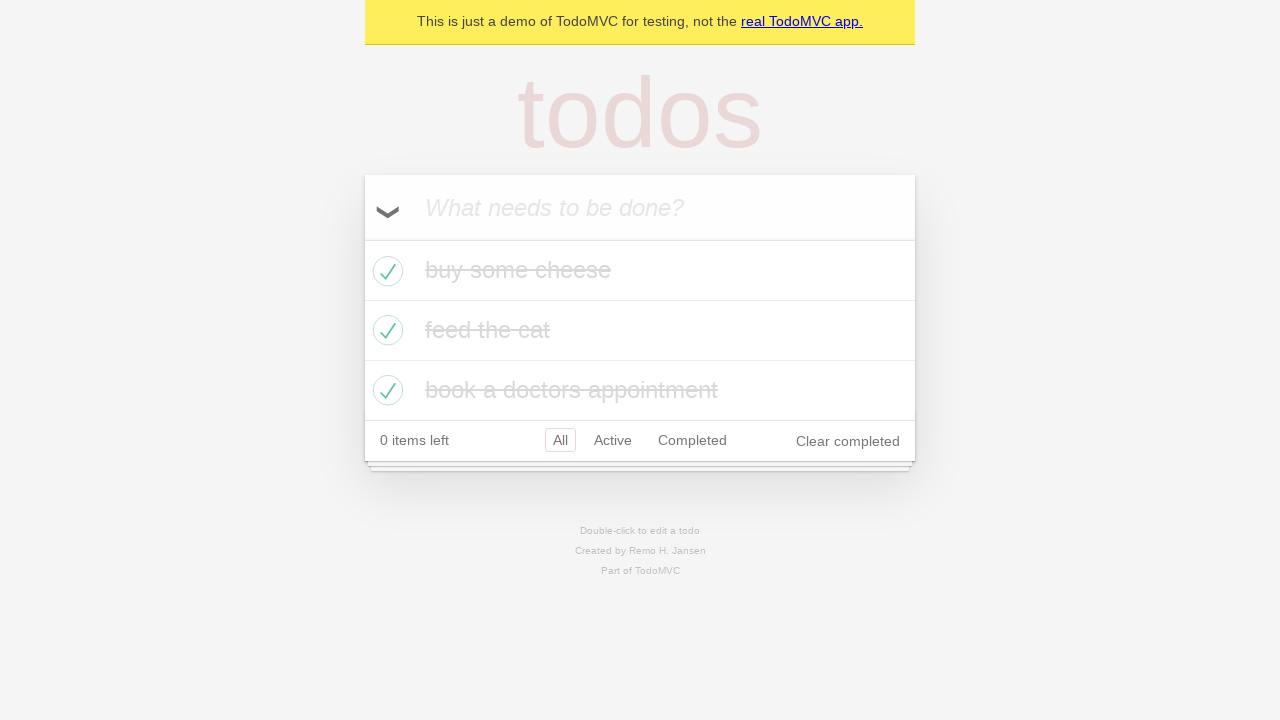